Tests navigation to the forgot password page by clicking the "Forgot your password?" link and verifying the "Reset Password" heading appears.

Starting URL: https://opensource-demo.orangehrmlive.com/

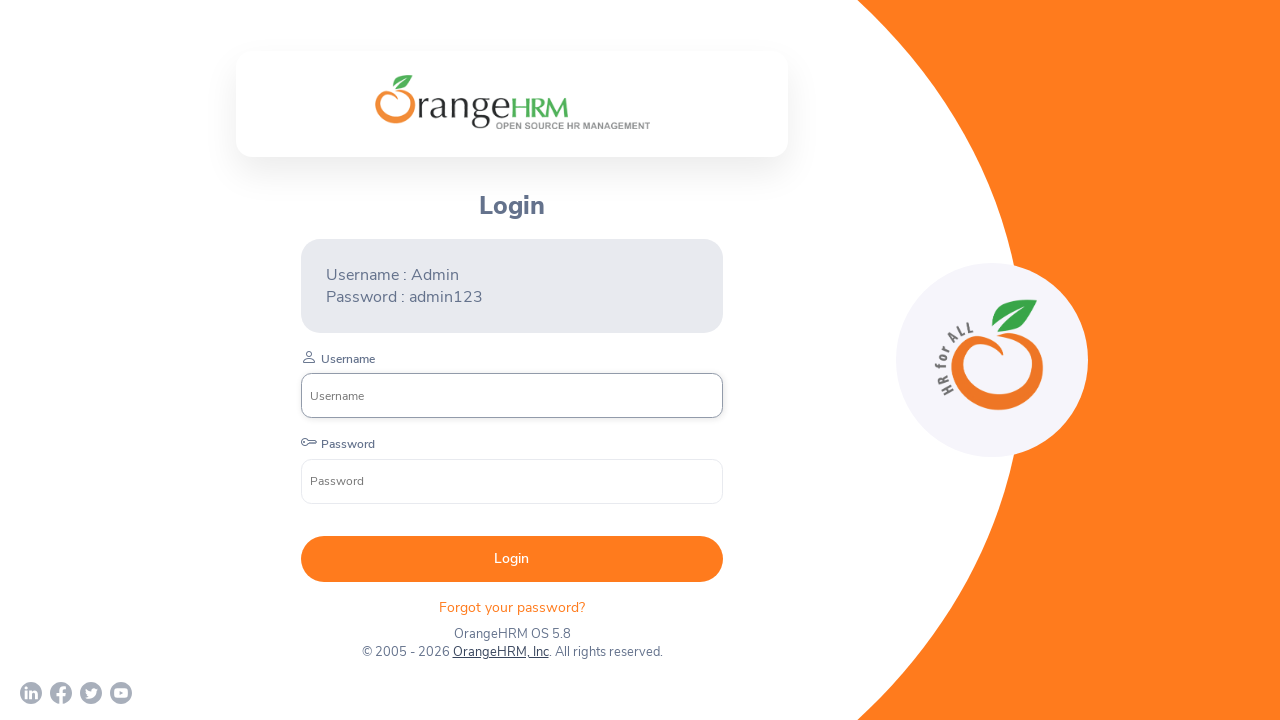

Clicked 'Forgot your password?' link at (512, 607) on xpath=//div[@class='orangehrm-login-forgot']//p[text()='Forgot your password? ']
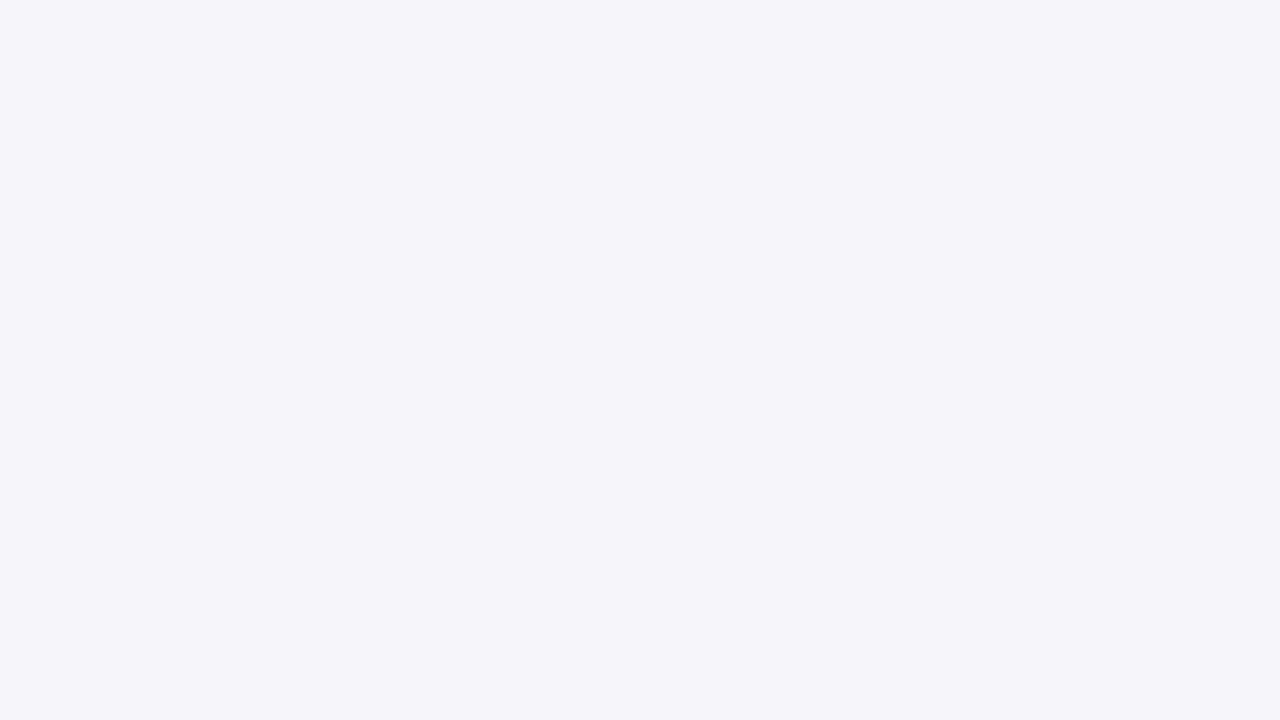

Reset Password heading became visible
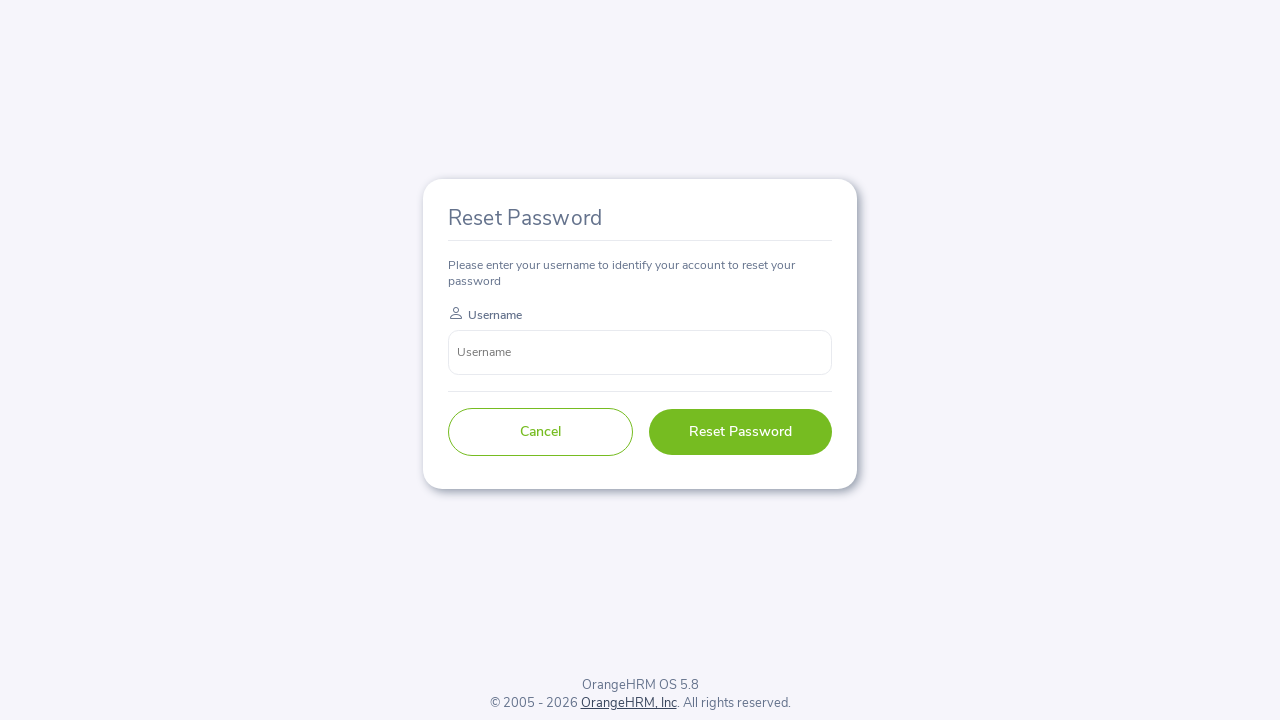

Retrieved text content from Reset Password heading
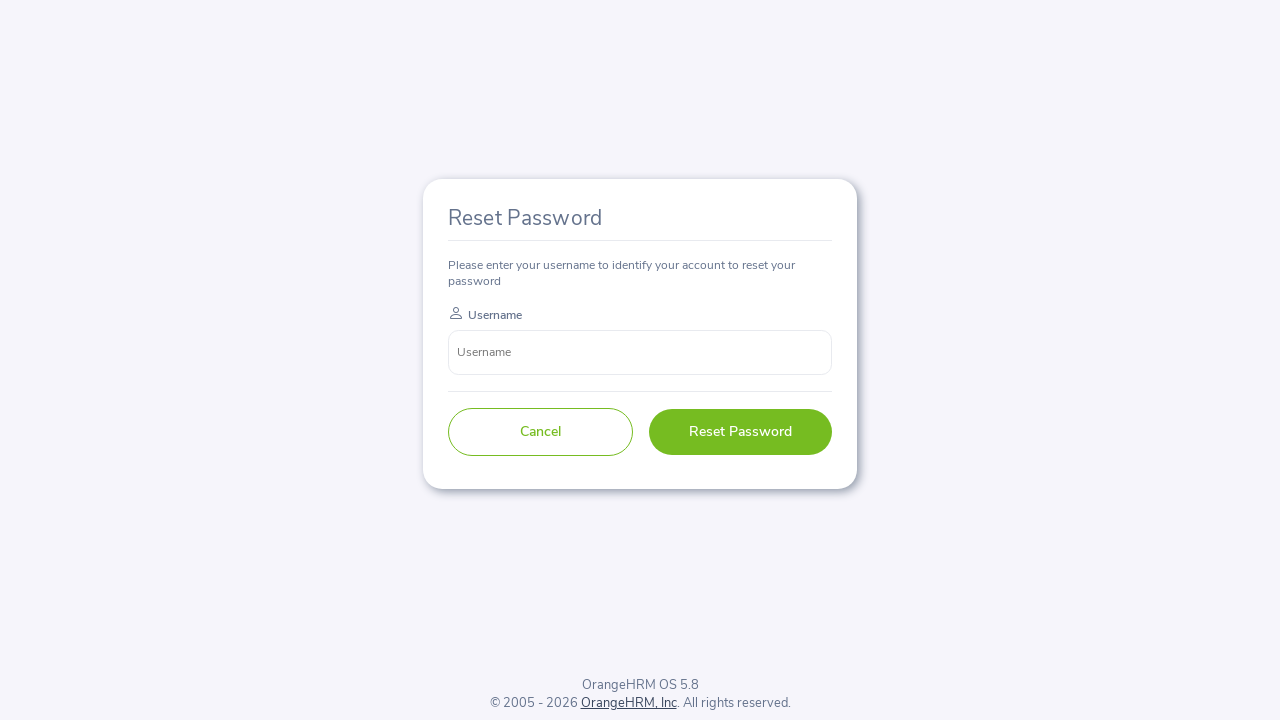

Verified Reset Password heading text matches expected value
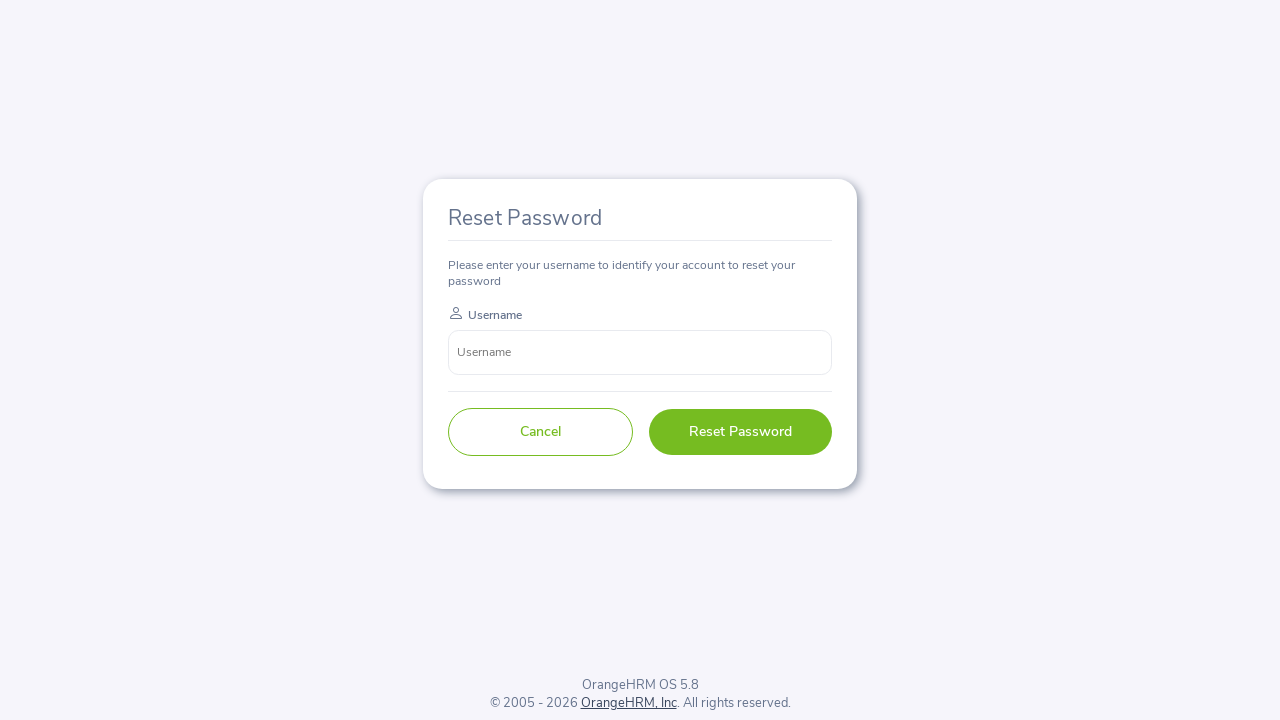

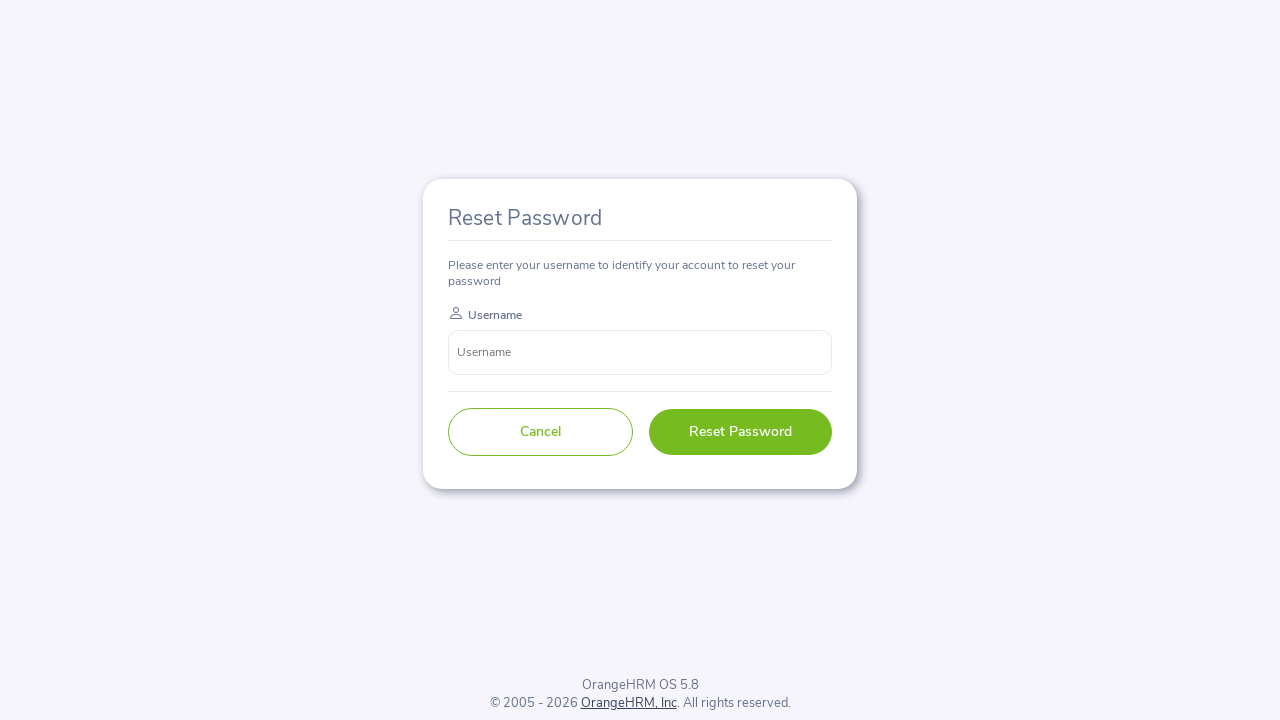